Navigates to a frames demo page and counts the number of iframes on the page using JavaScript and WebElement methods

Starting URL: https://demoqa.com/frames

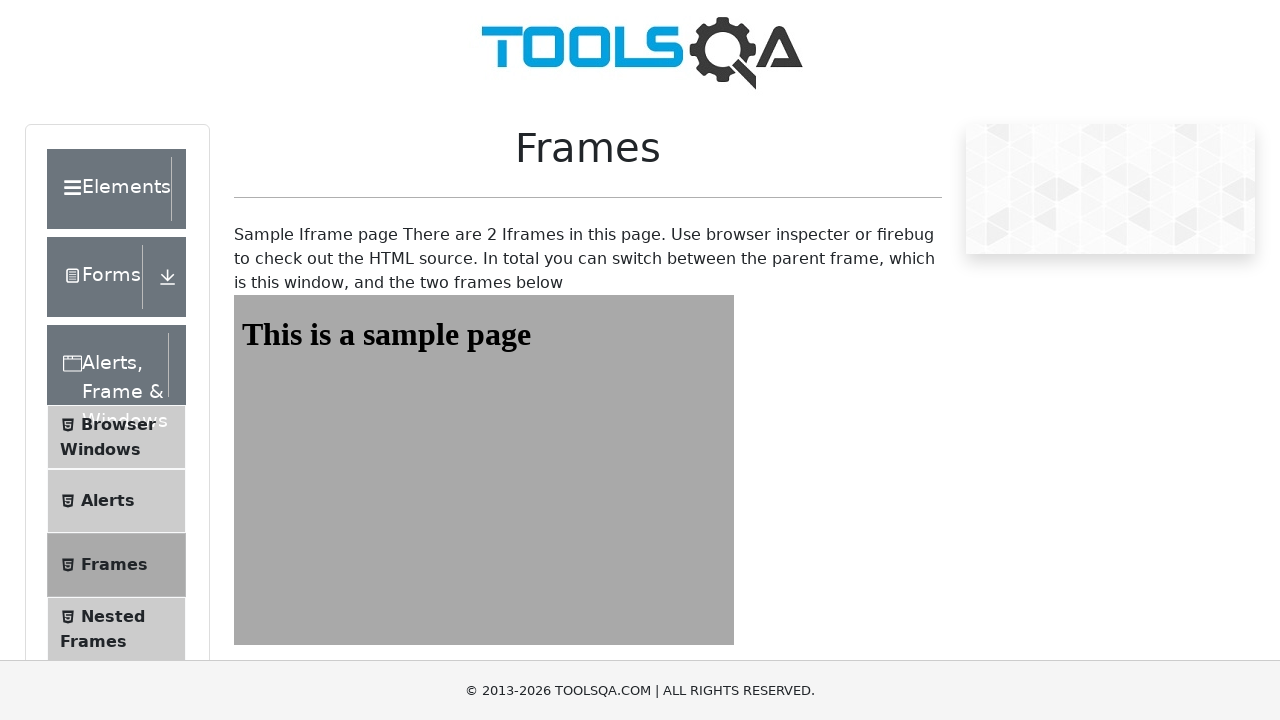

Navigated to frames demo page at https://demoqa.com/frames
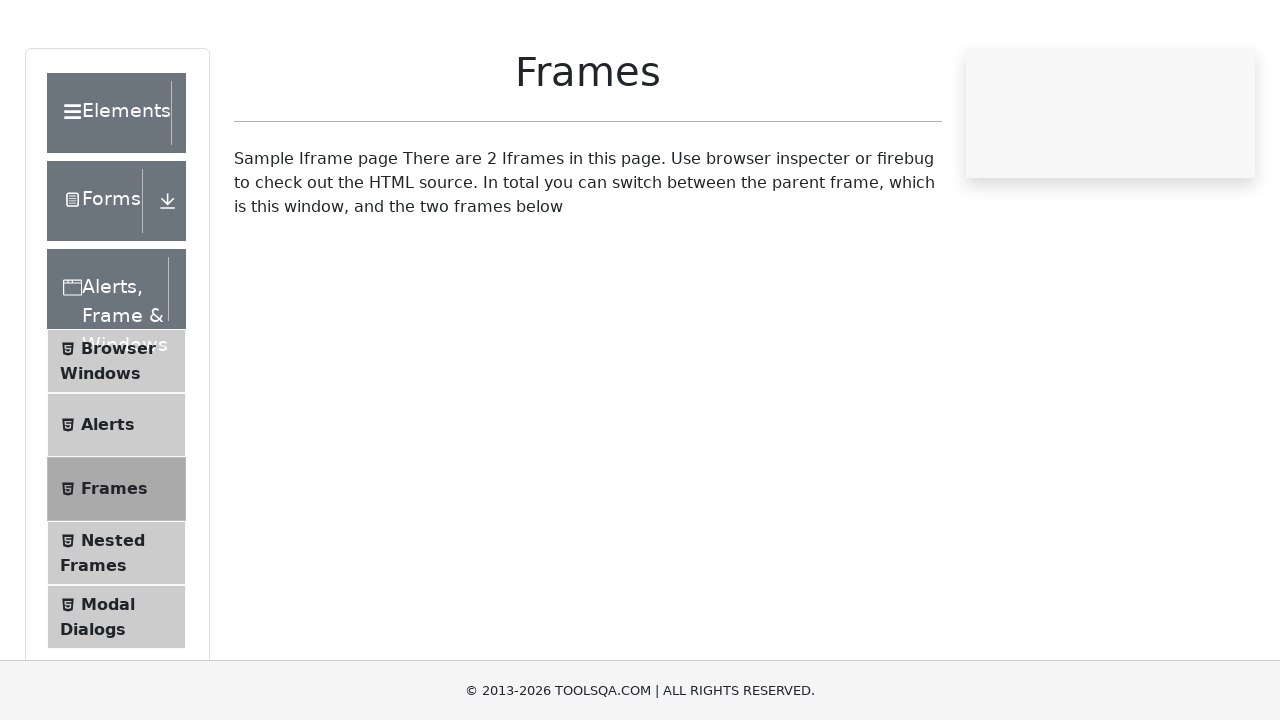

Retrieved number of frames via JavaScript: 2
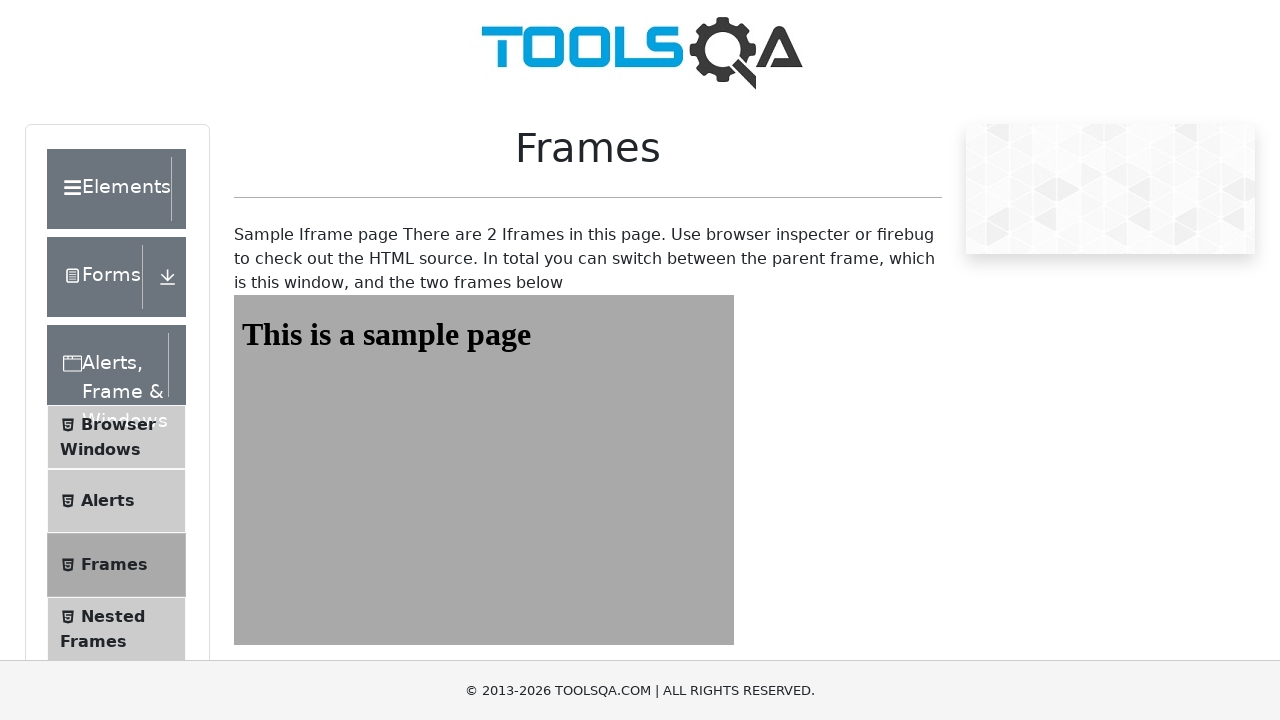

Found all iframe elements on page: 5 iframes
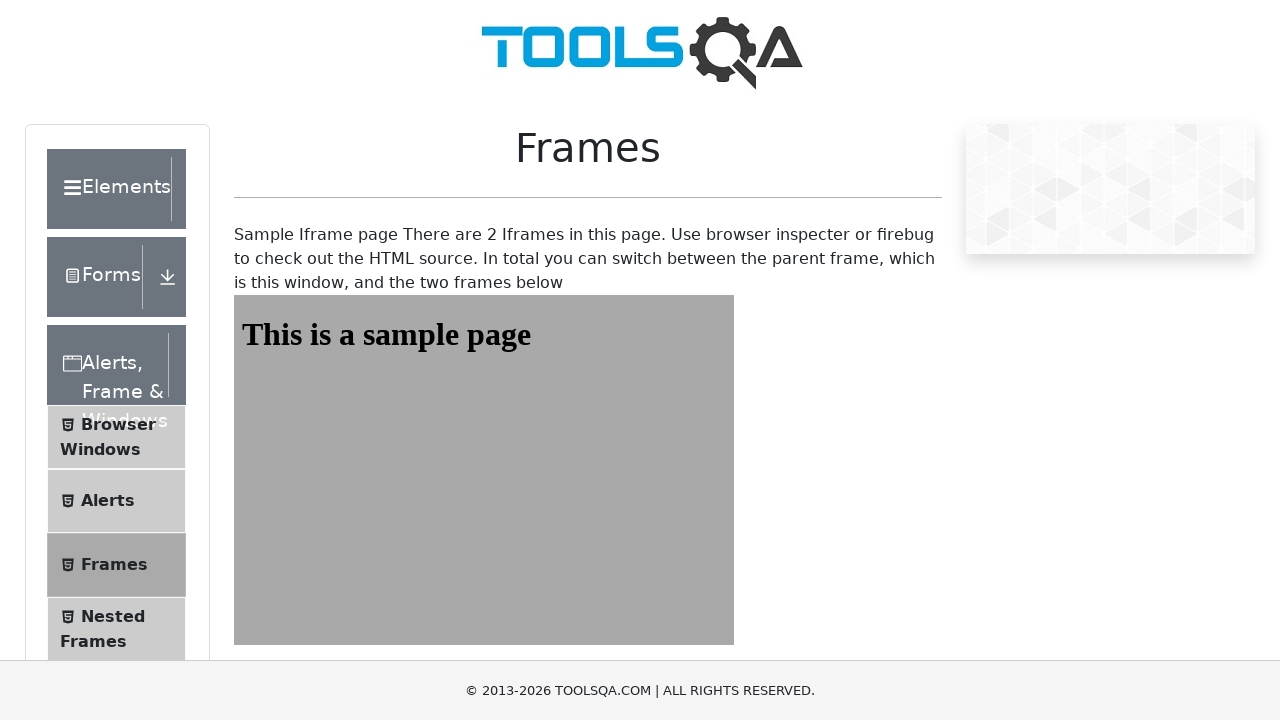

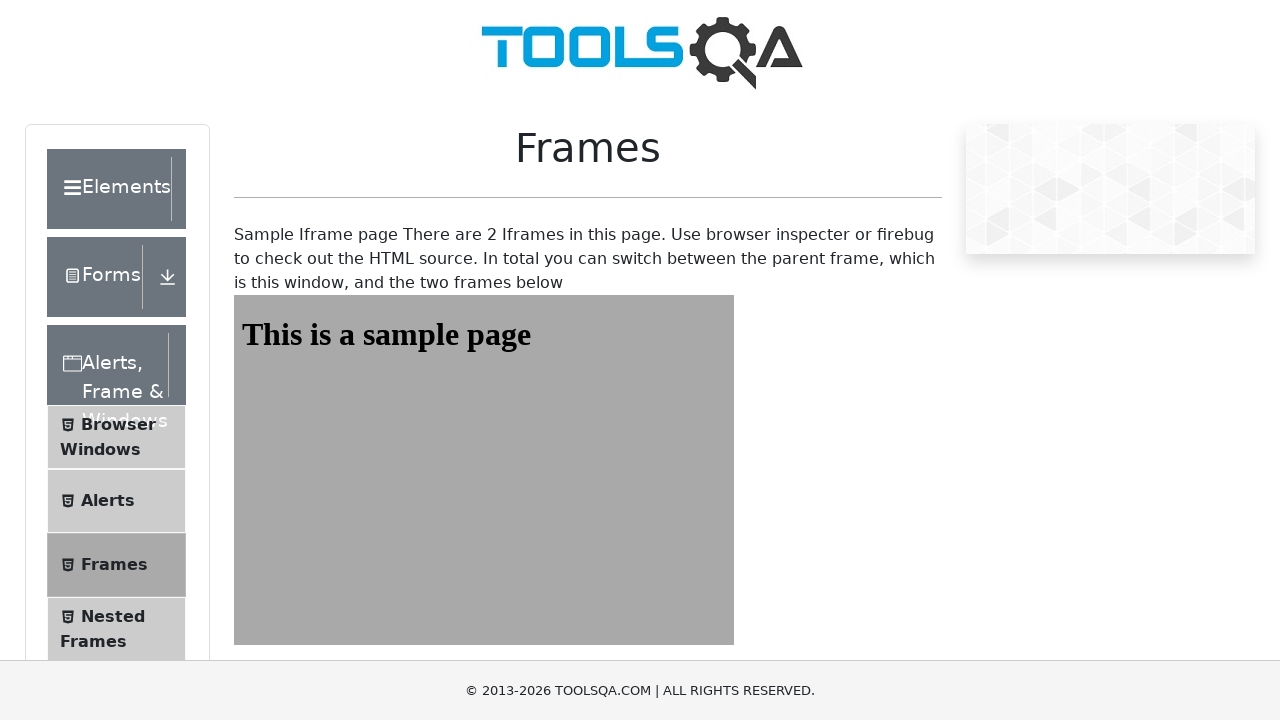